Navigates to Selenium documentation page and maximizes the browser window

Starting URL: https://www.selenium.dev/documentation/overview/

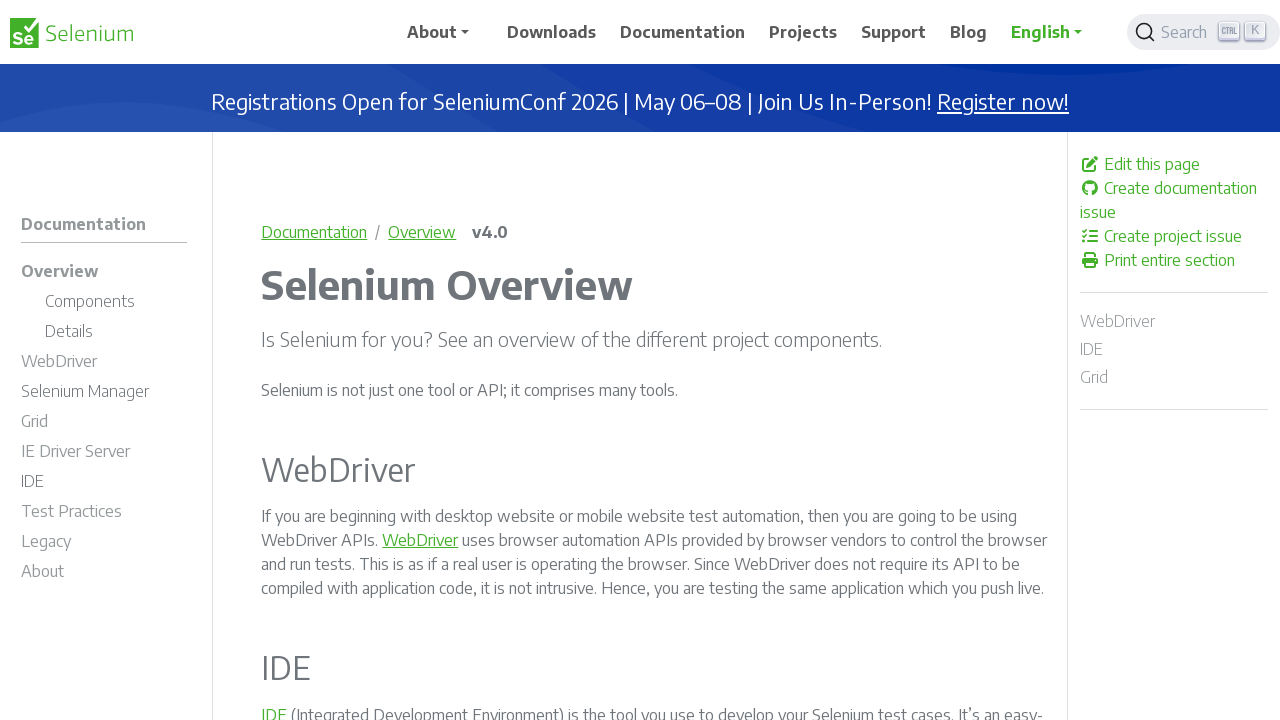

Navigated to Selenium documentation overview page
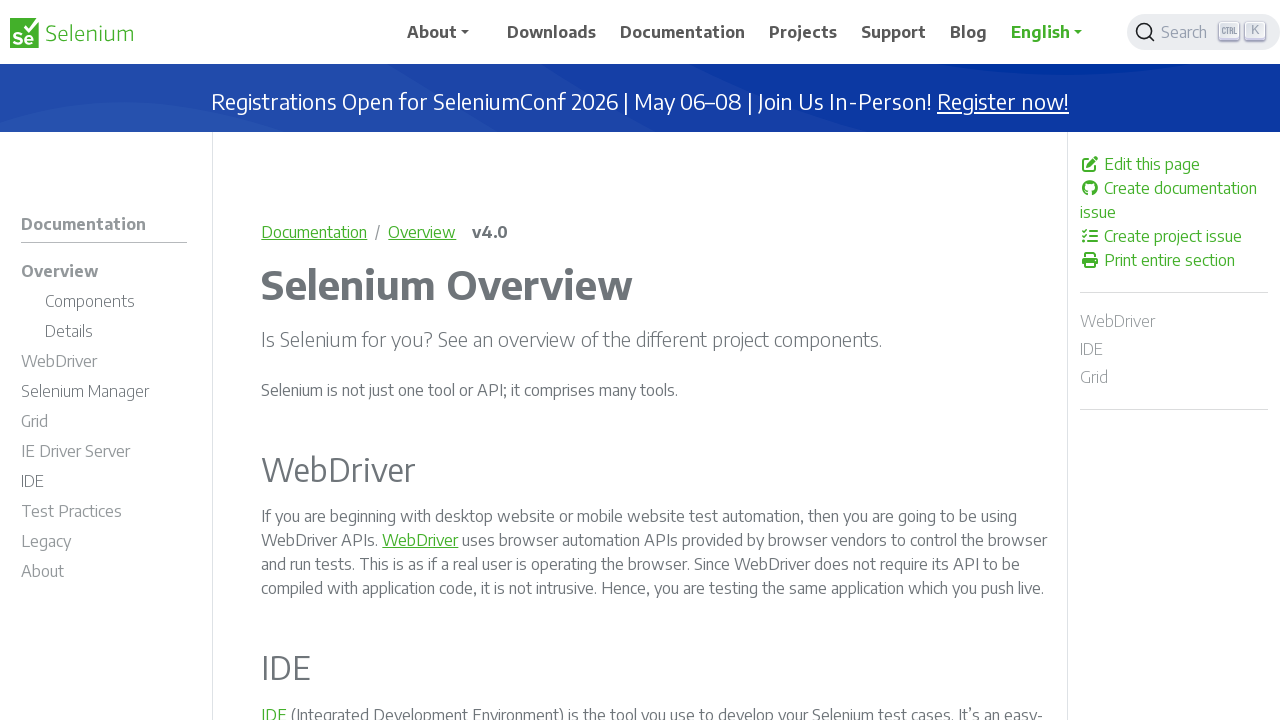

Set viewport size to 1920x1080 (maximized window)
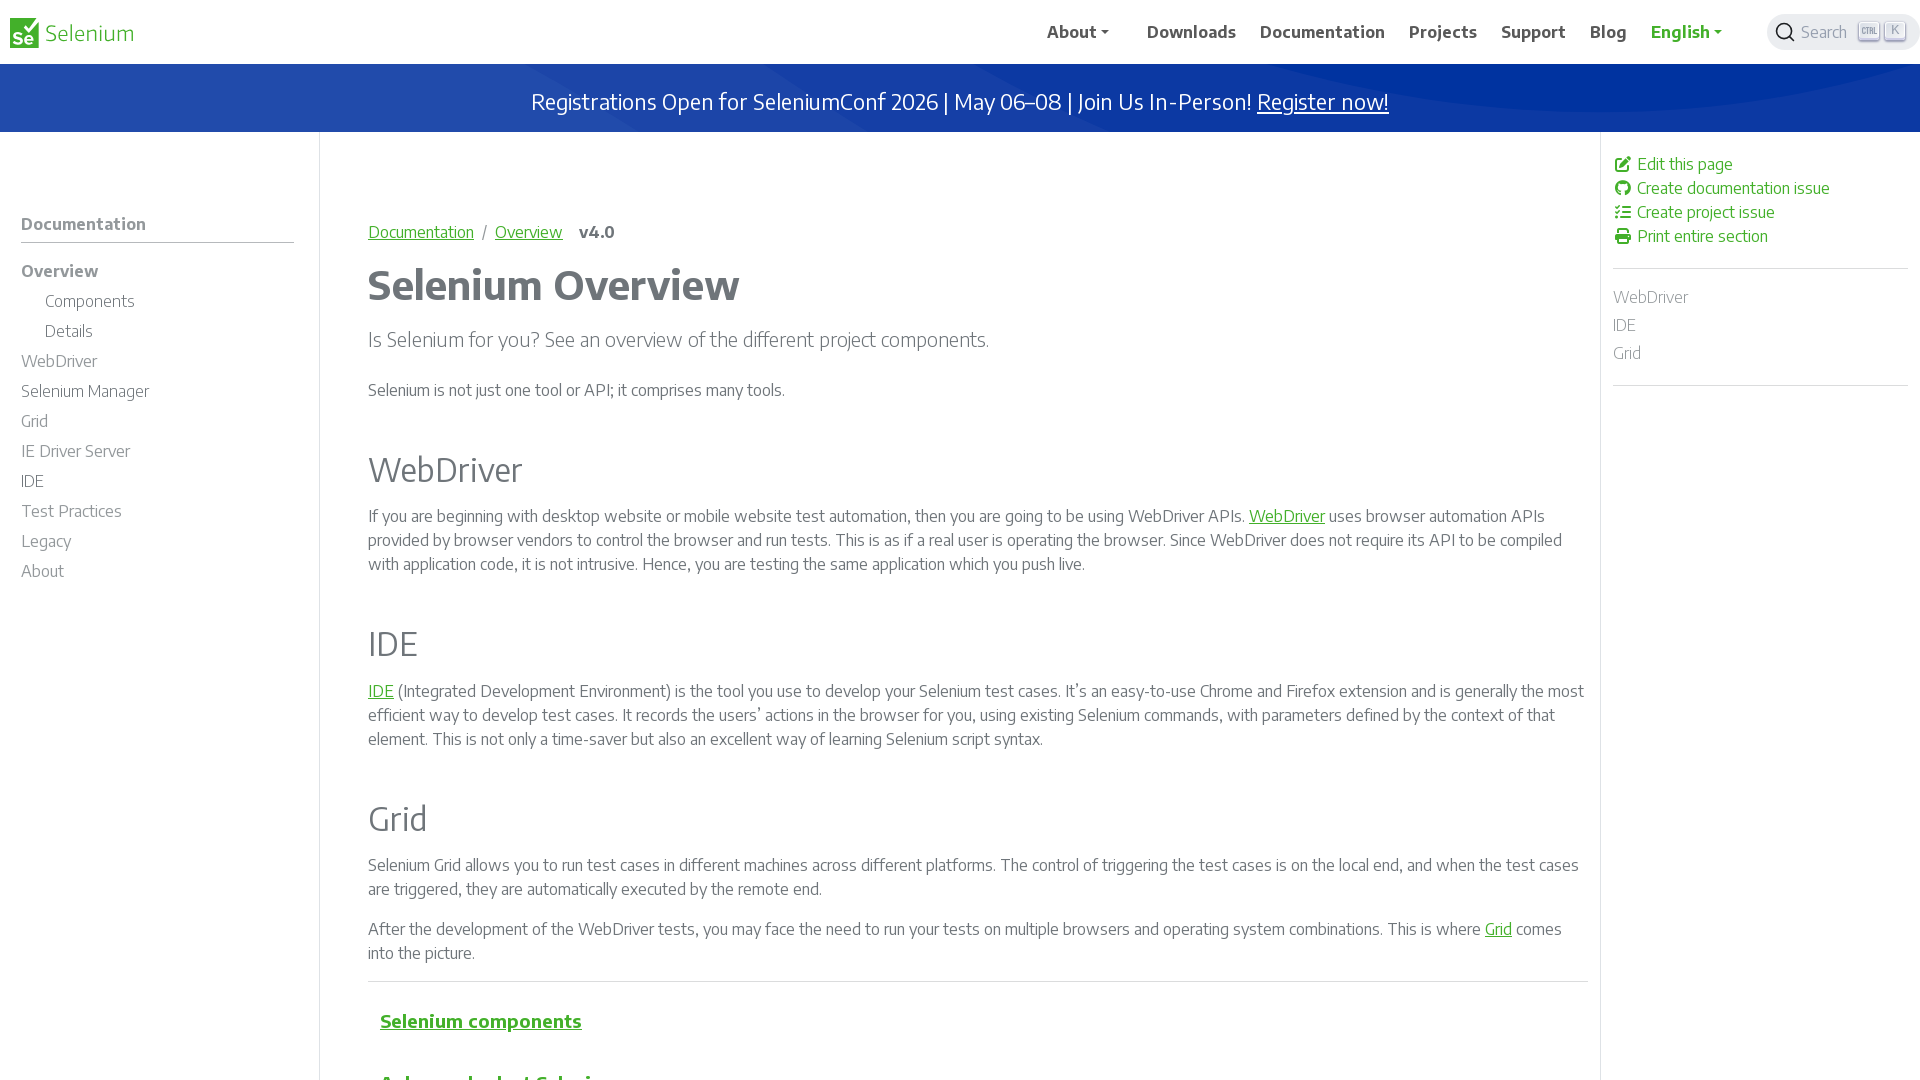

Page DOM content loaded
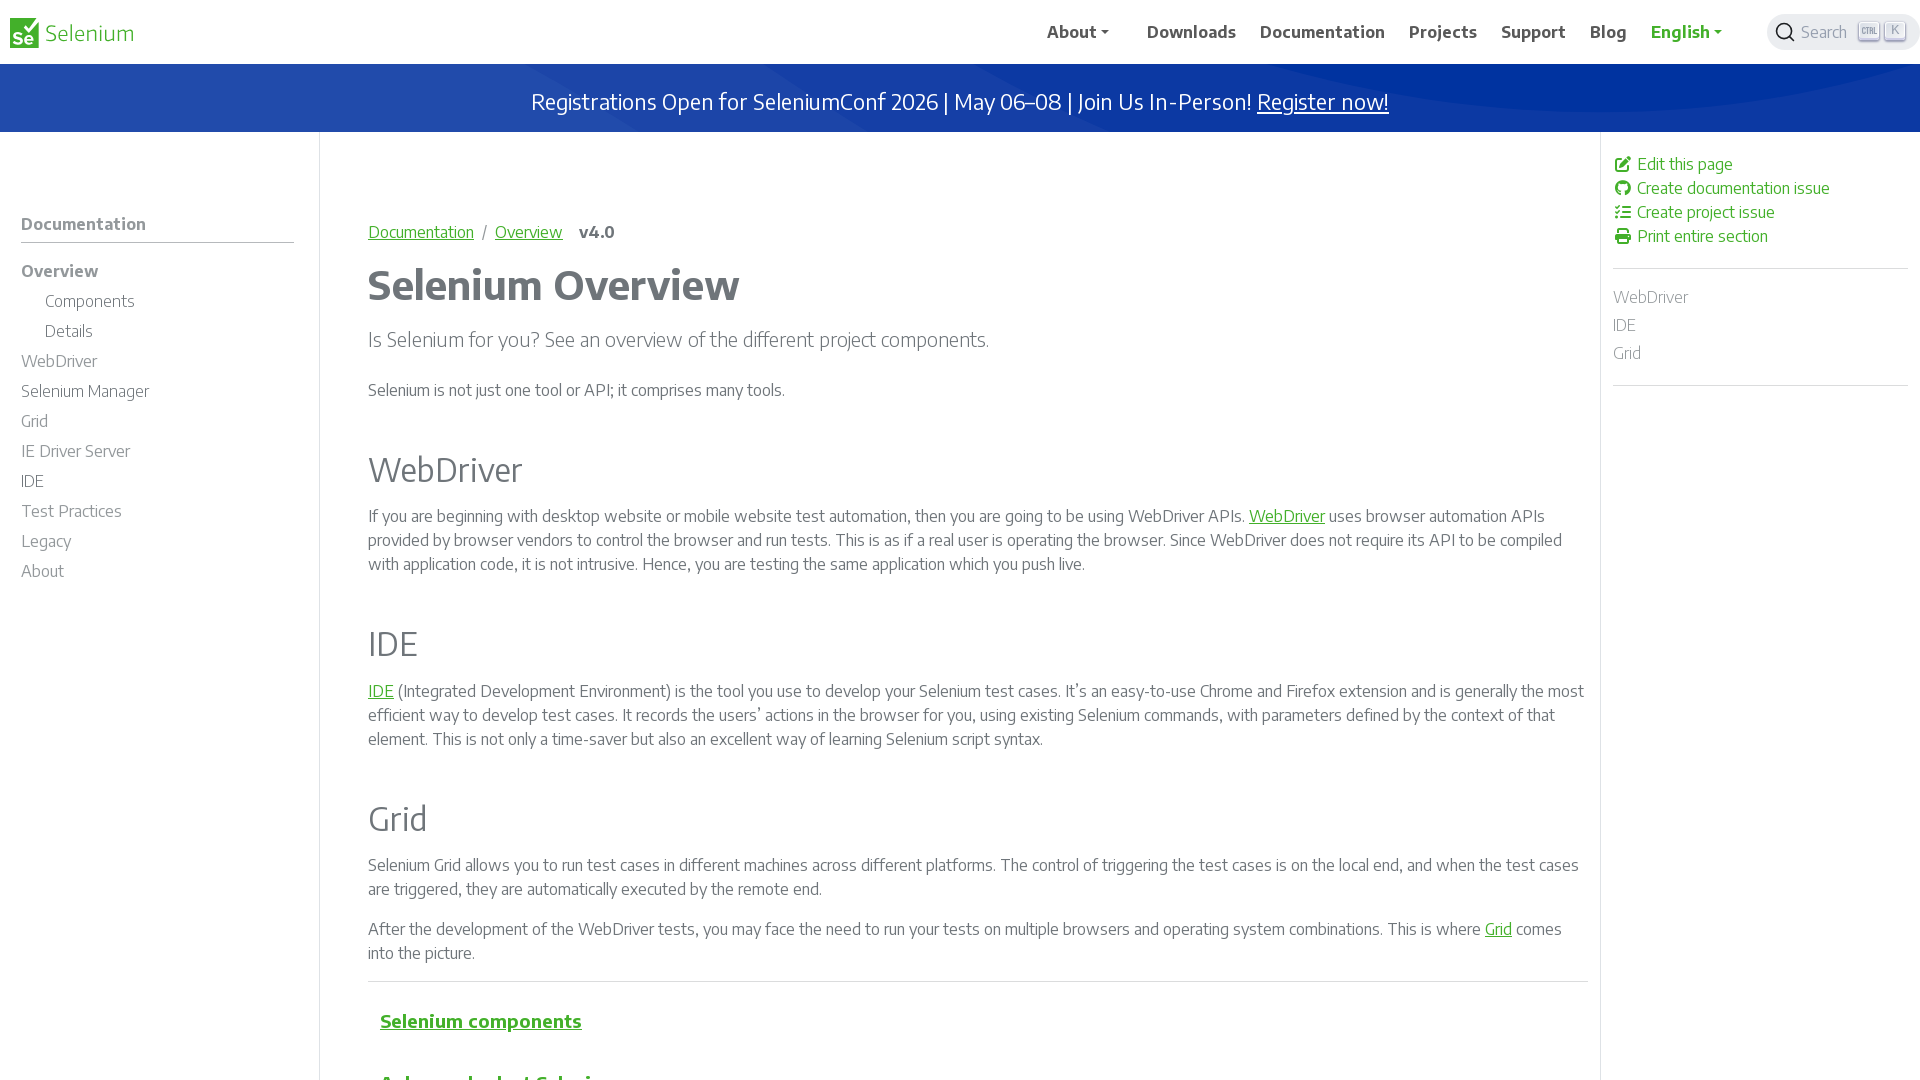

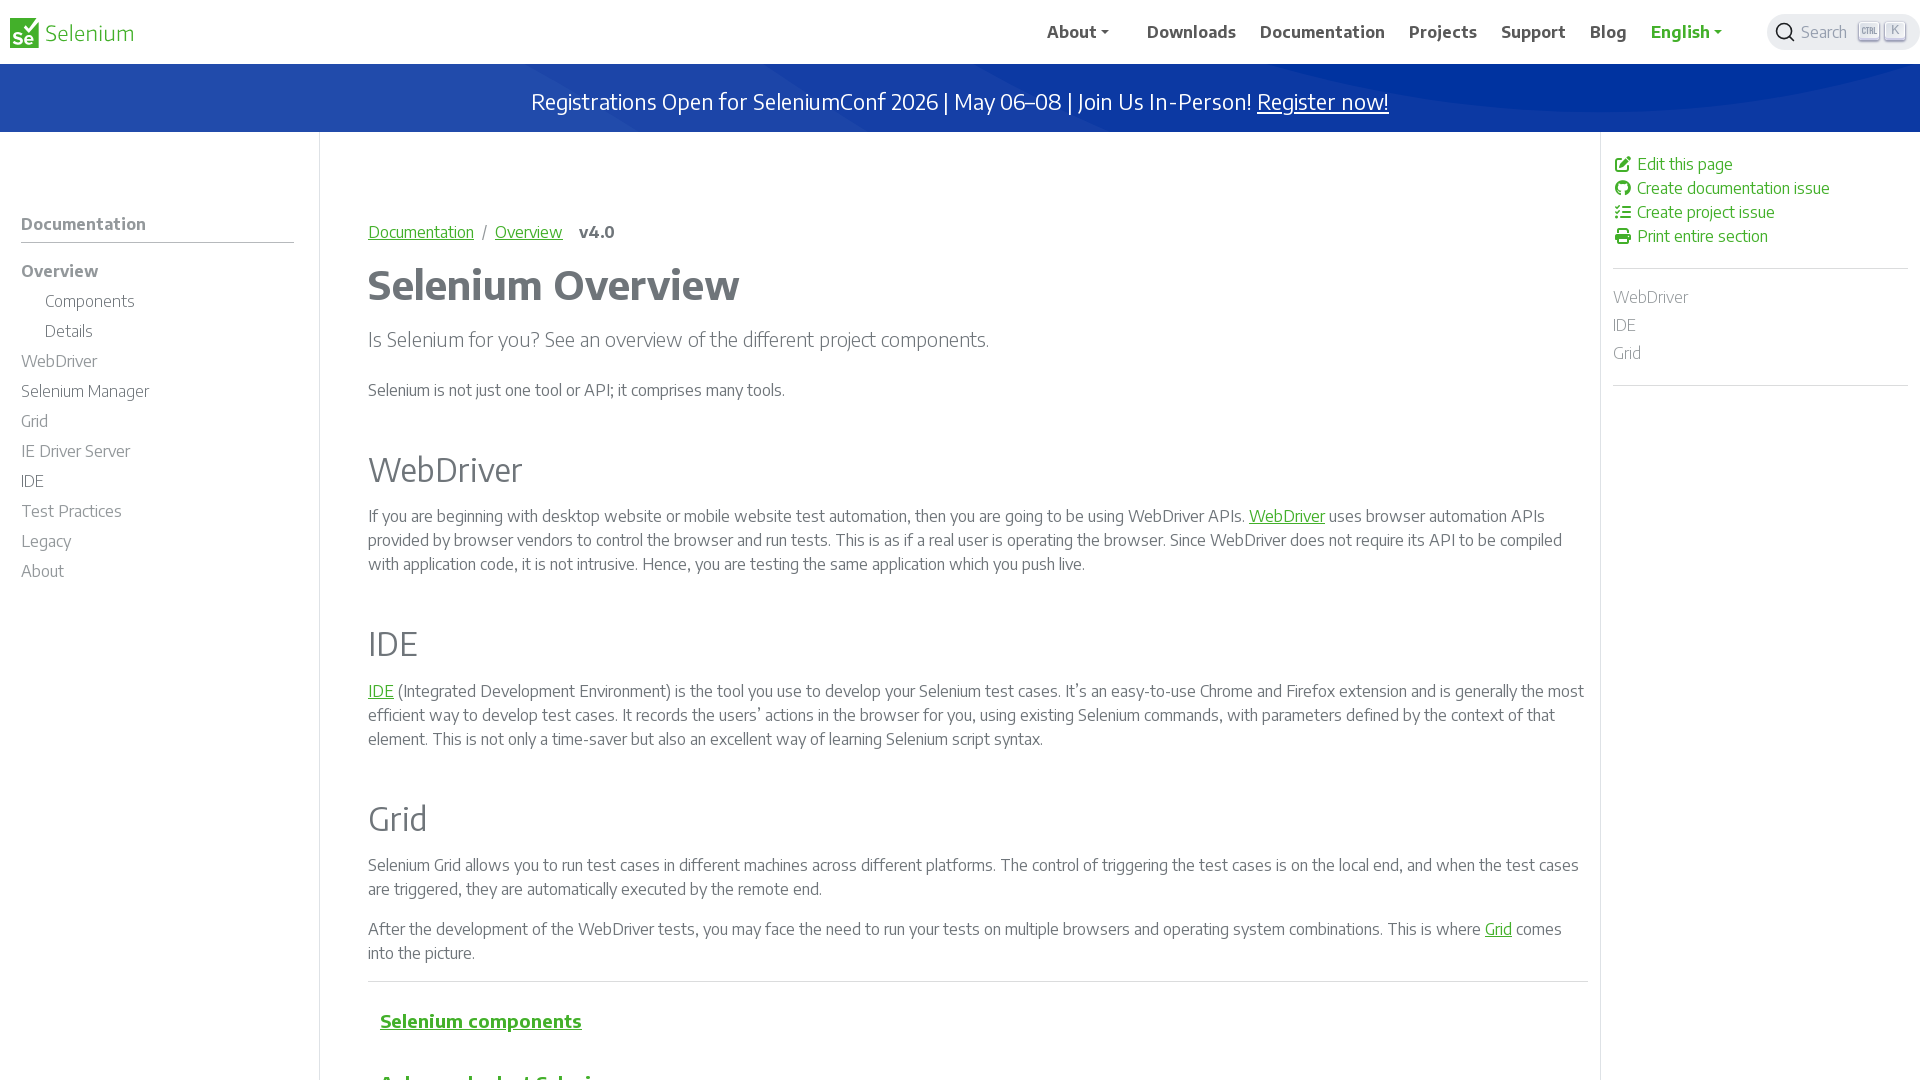